Tests keyboard input events by pressing the 'S' key and then performing CTRL+A and CTRL+C keyboard shortcuts on an input events training page

Starting URL: https://v1.training-support.net/selenium/input-events

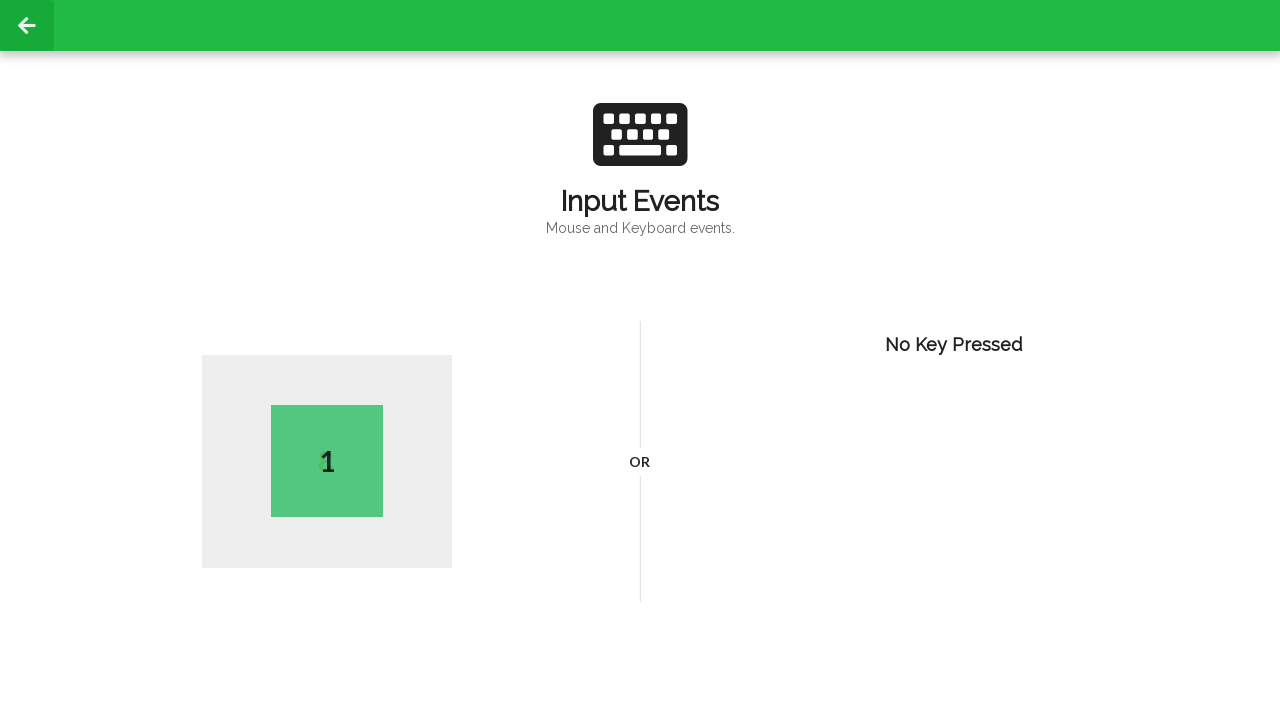

Pressed 'S' key
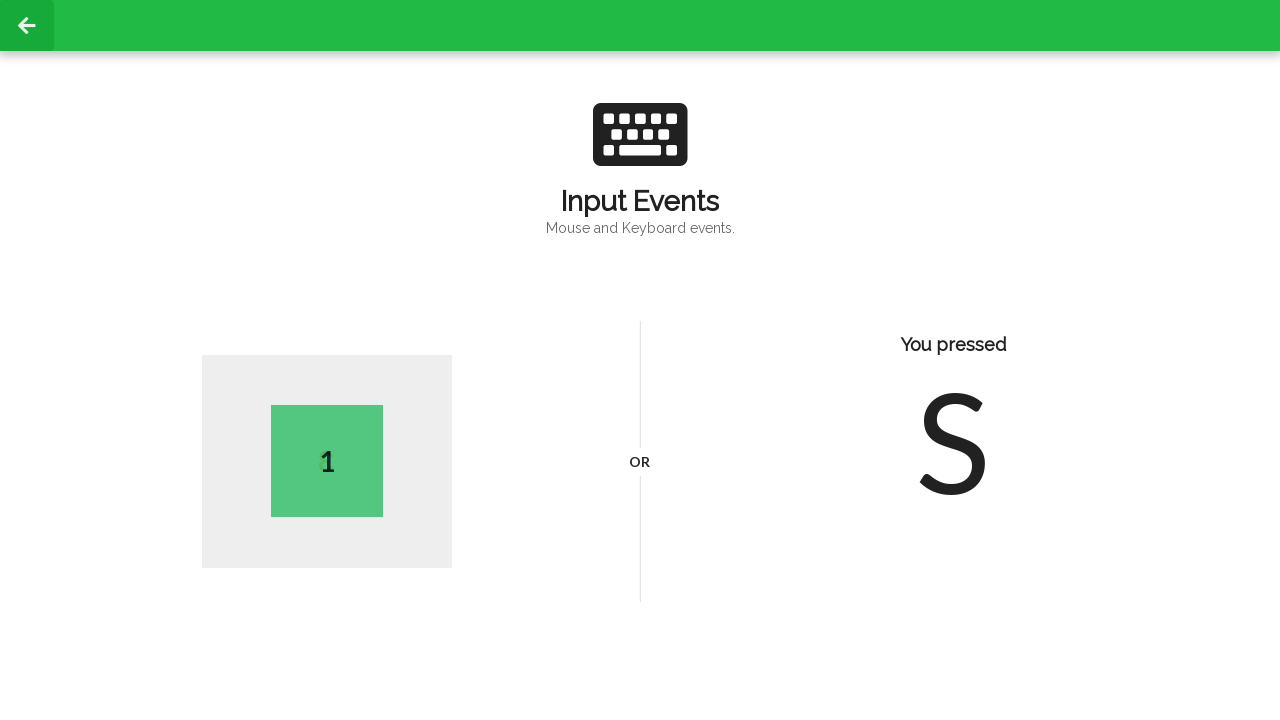

Pressed CTRL+A to select all text
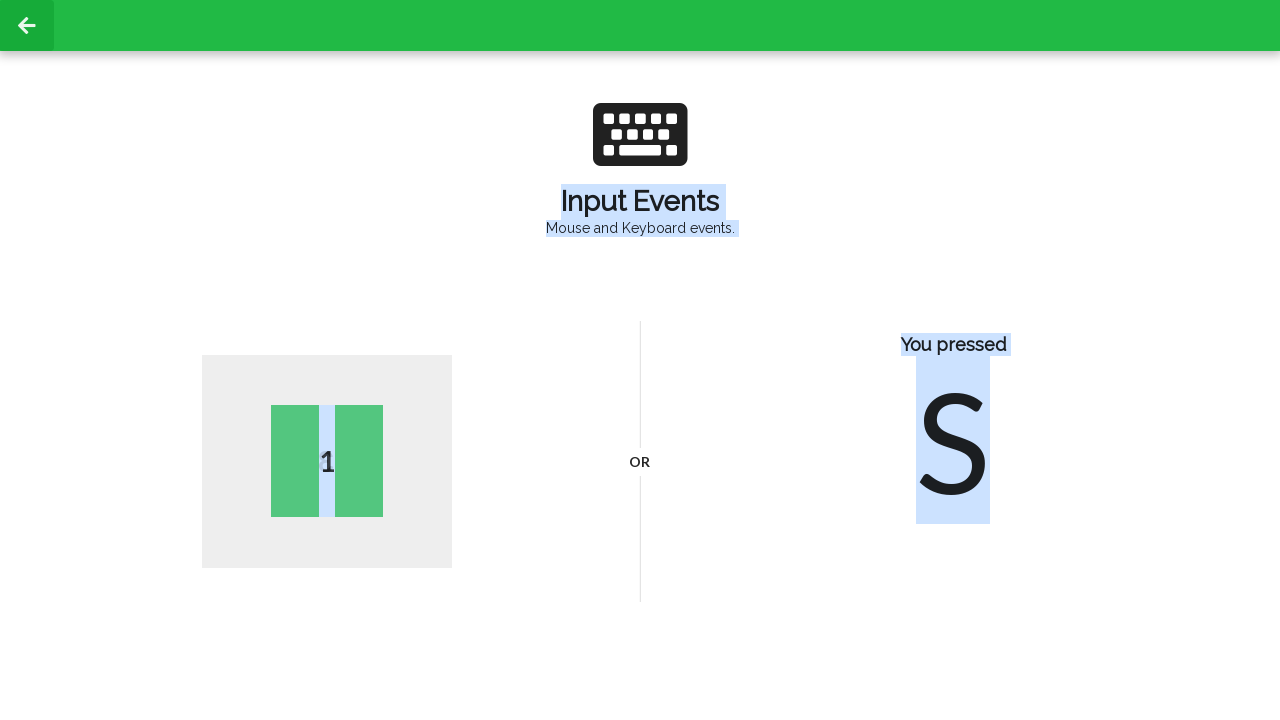

Pressed CTRL+C to copy selected text
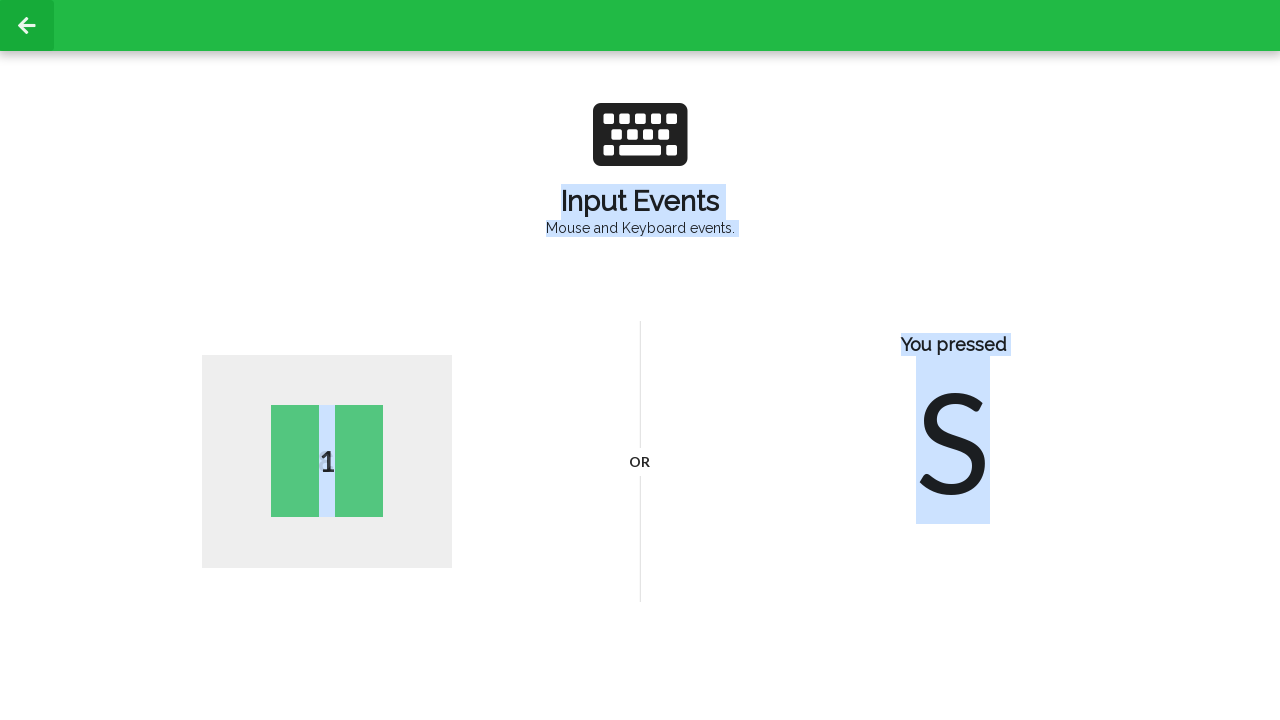

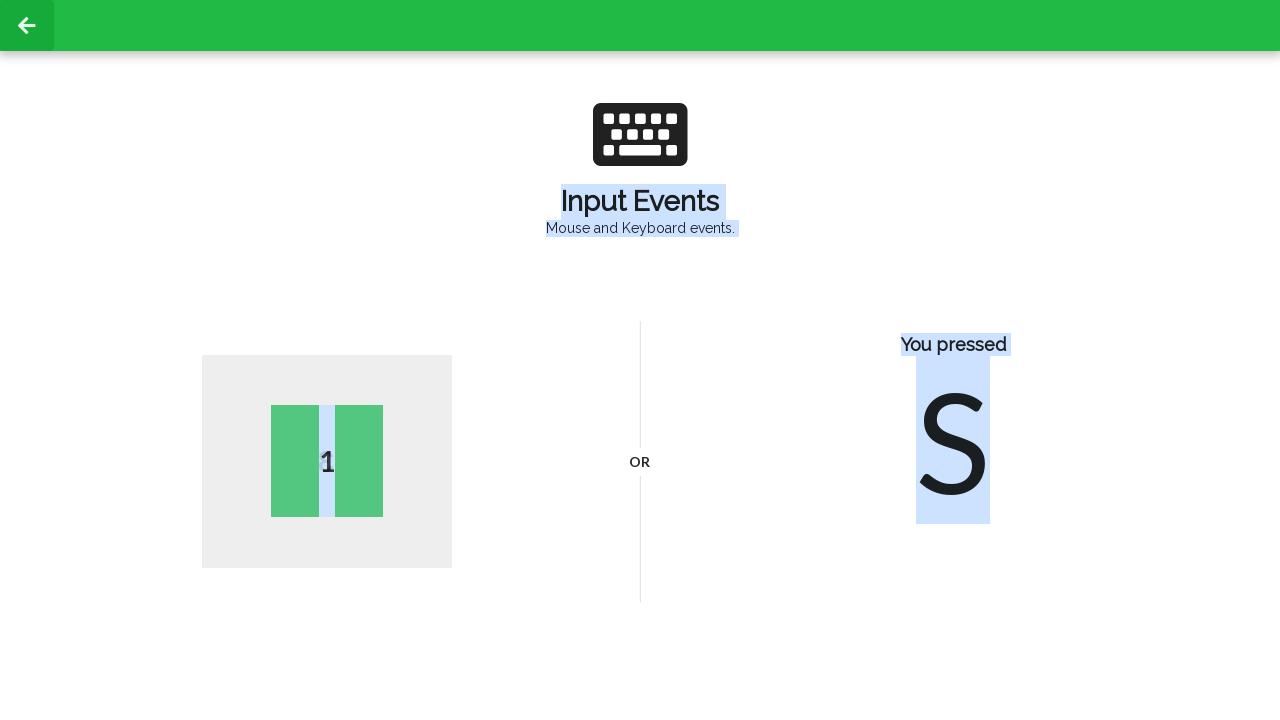